Tests the password reset functionality by clicking "Forgot Password" link, entering an email address, and clicking the Reset Password button

Starting URL: https://opensource-demo.orangehrmlive.com/web/index.php/auth/login

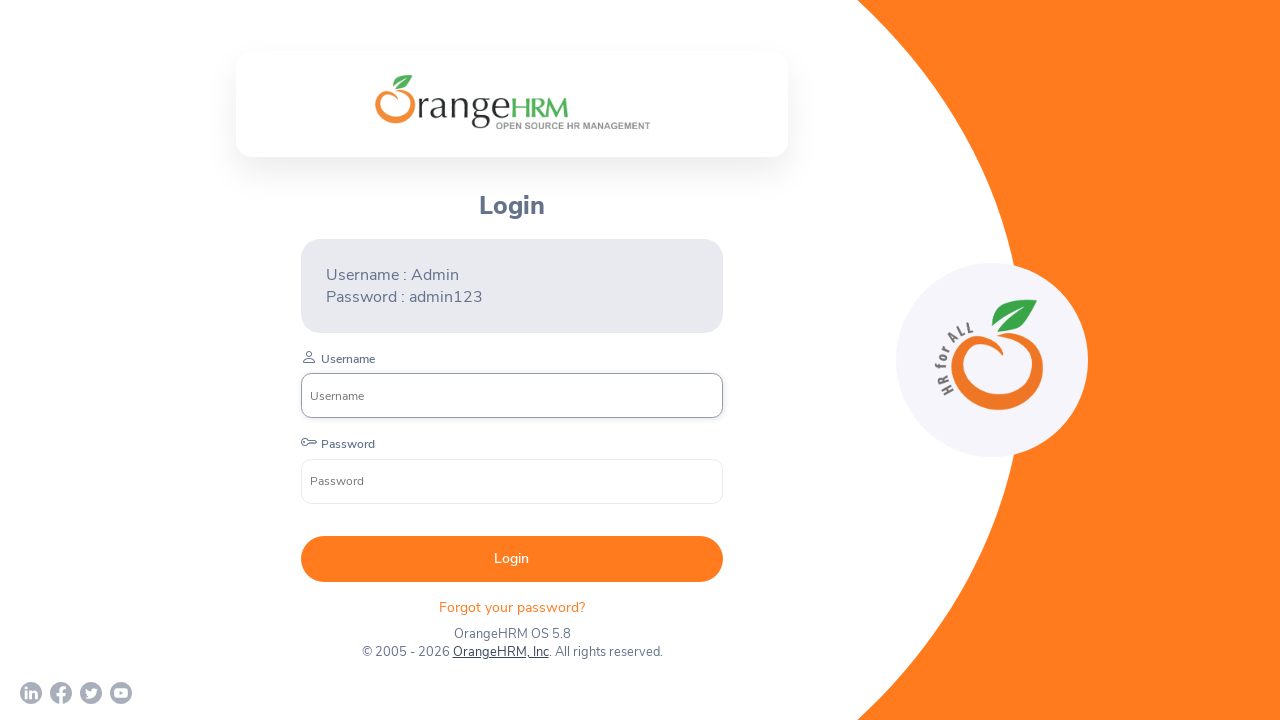

Waited for 'Forgot your password?' link to be visible
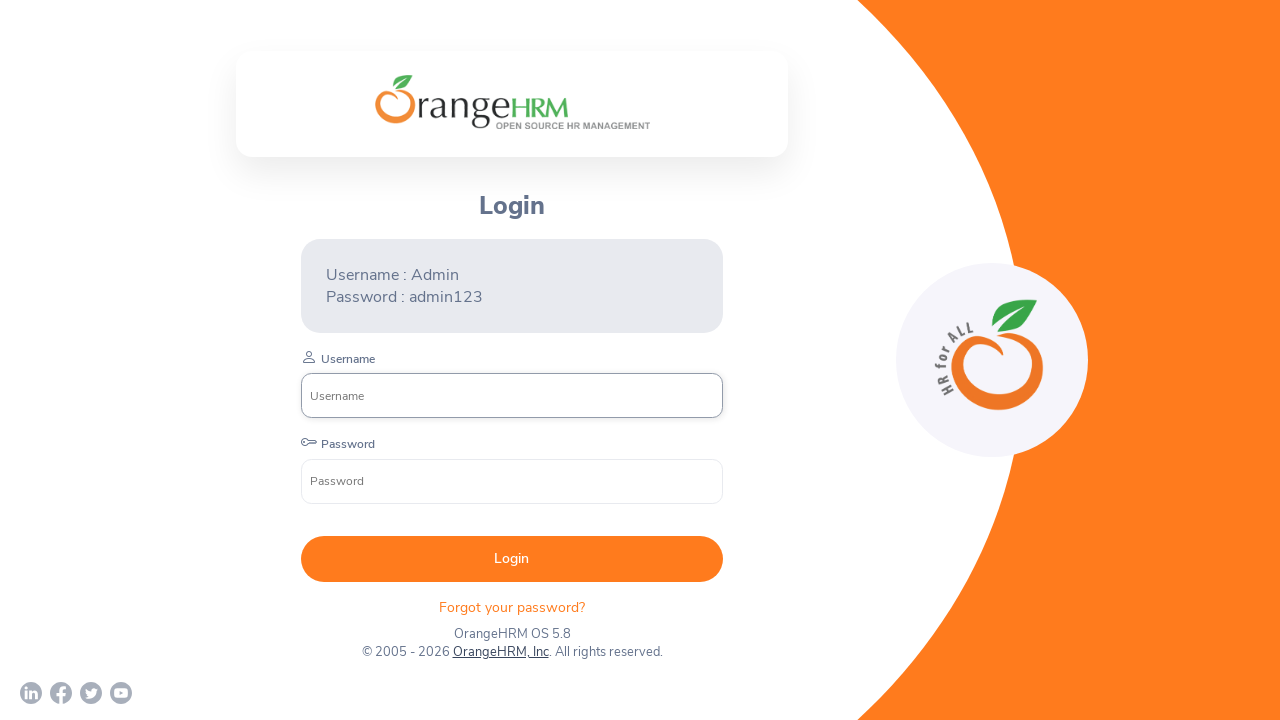

Clicked 'Forgot your password?' link at (512, 607) on xpath=//p[@class='oxd-text oxd-text--p orangehrm-login-forgot-header']
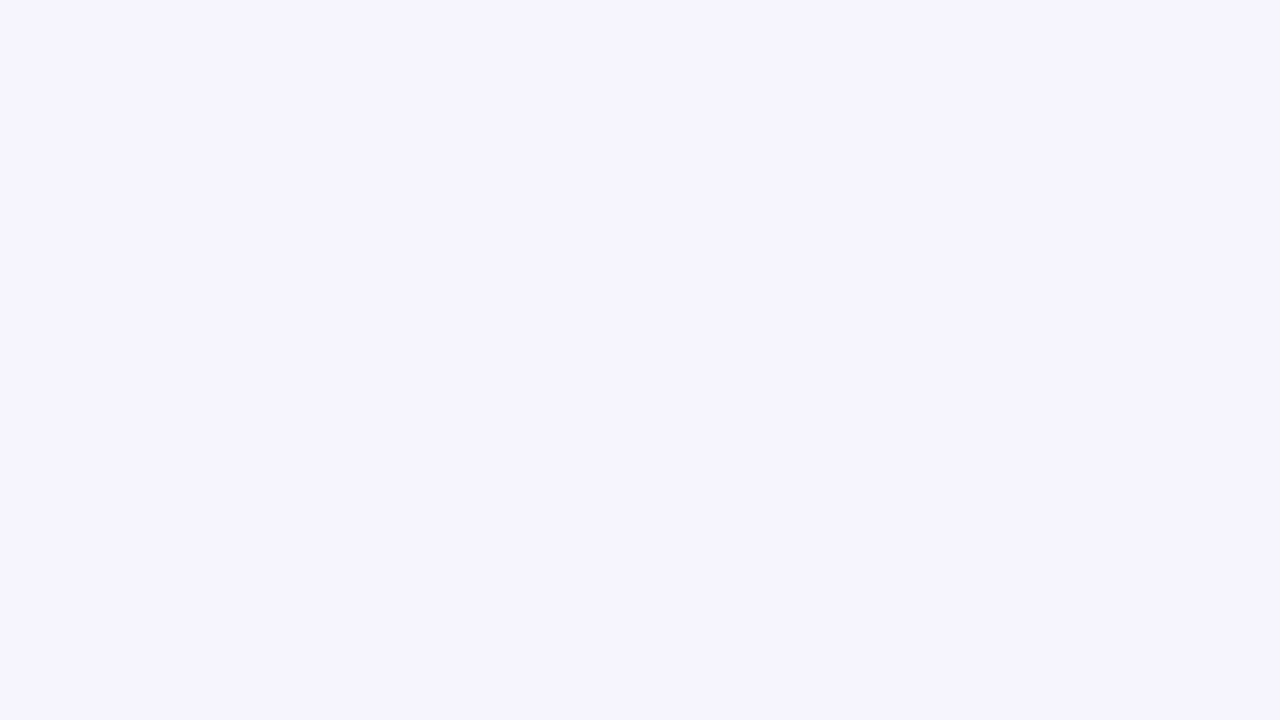

Entered email address 'maria.thompson@example.com' in username field on input[name='username']
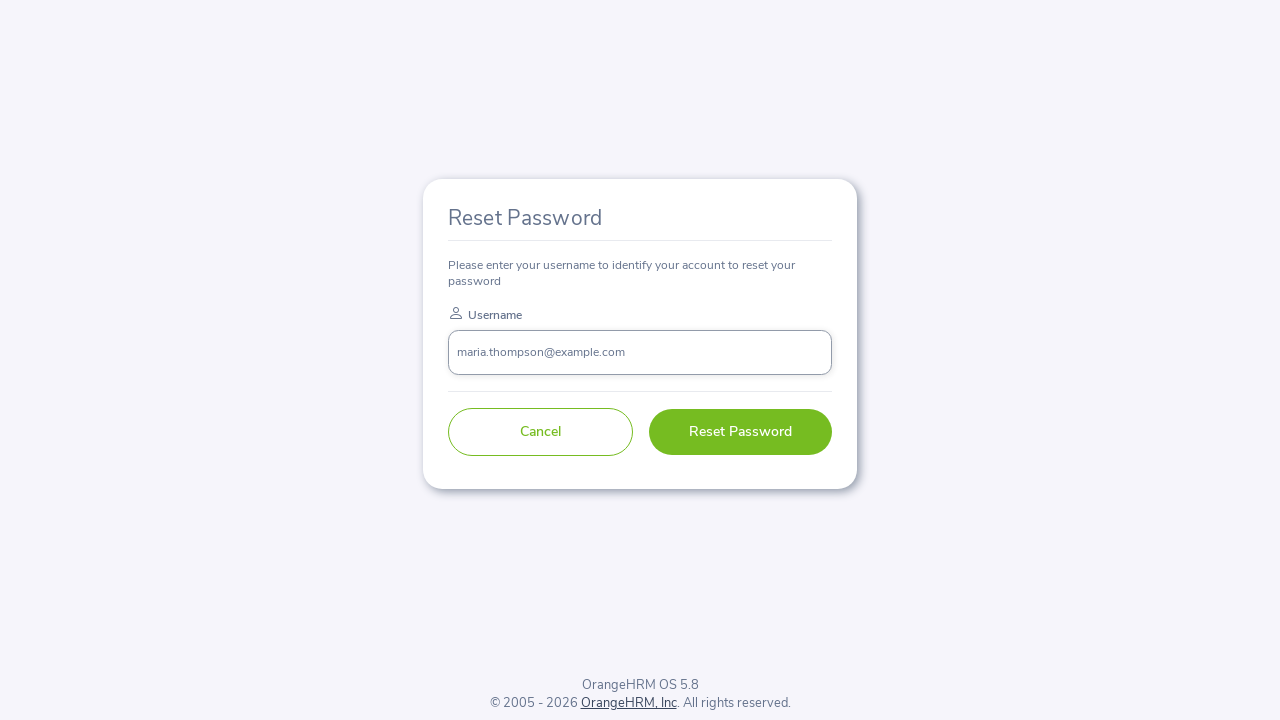

Clicked 'Reset Password' button at (740, 432) on xpath=//button[normalize-space()='Reset Password']
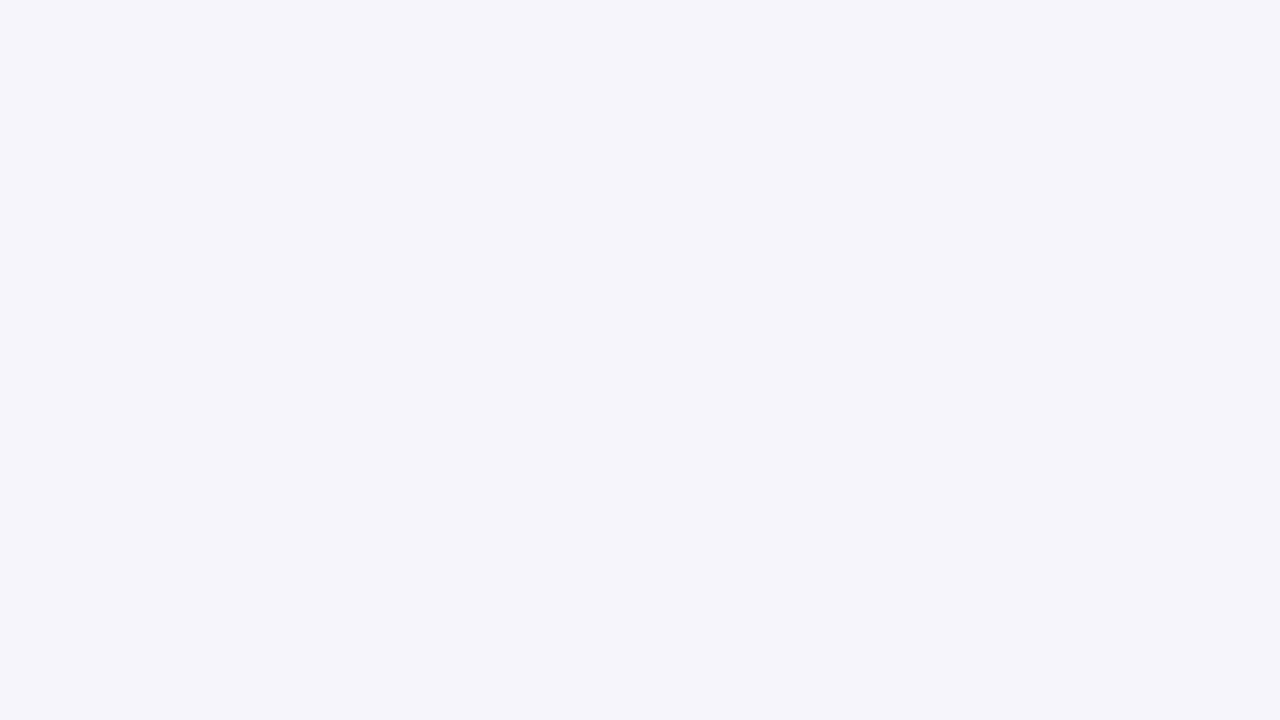

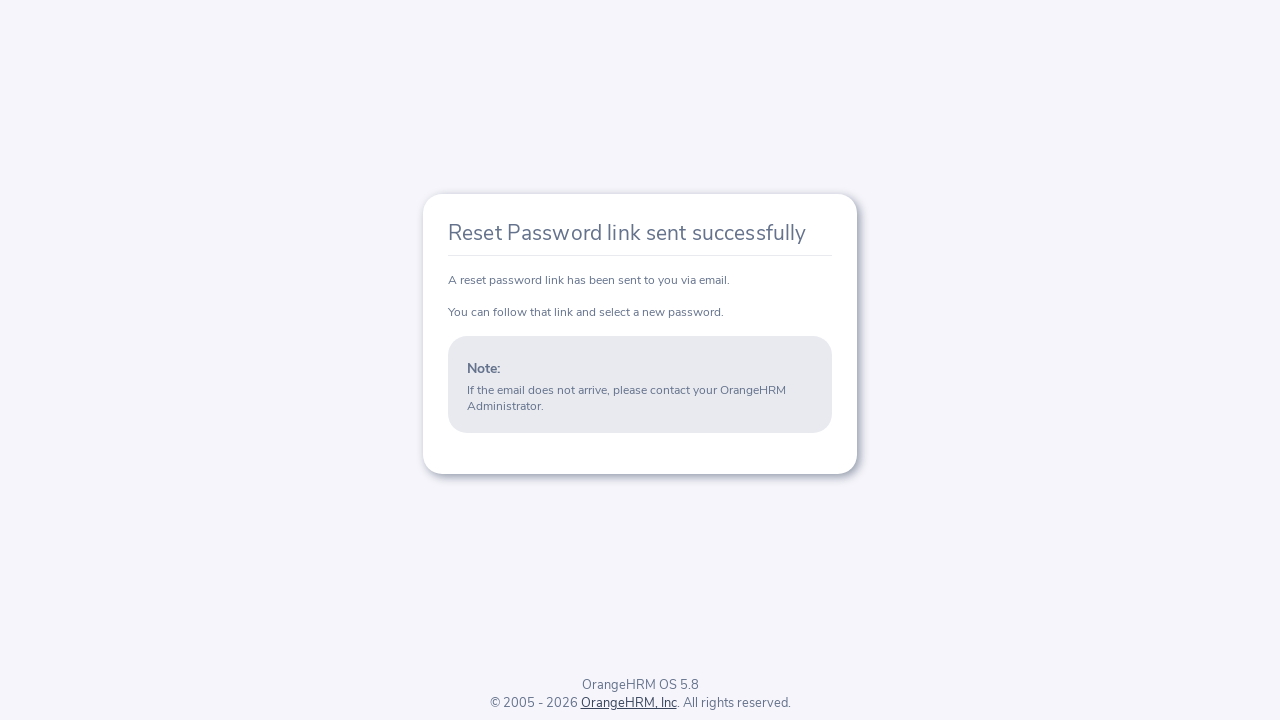